Tests JavaScript alert handling by triggering an alert dialog and accepting it after reading the alert text

Starting URL: https://the-internet.herokuapp.com/javascript_alerts

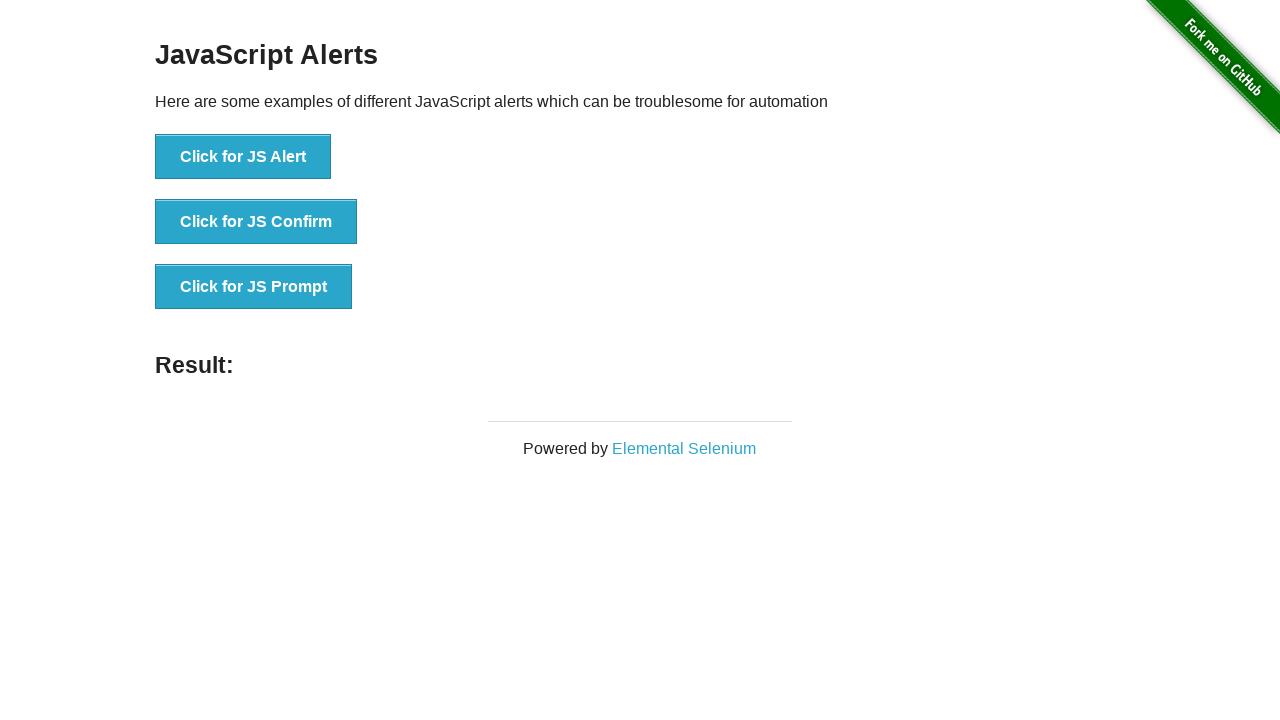

Clicked button to trigger JavaScript alert at (243, 157) on xpath=//button[text()='Click for JS Alert']
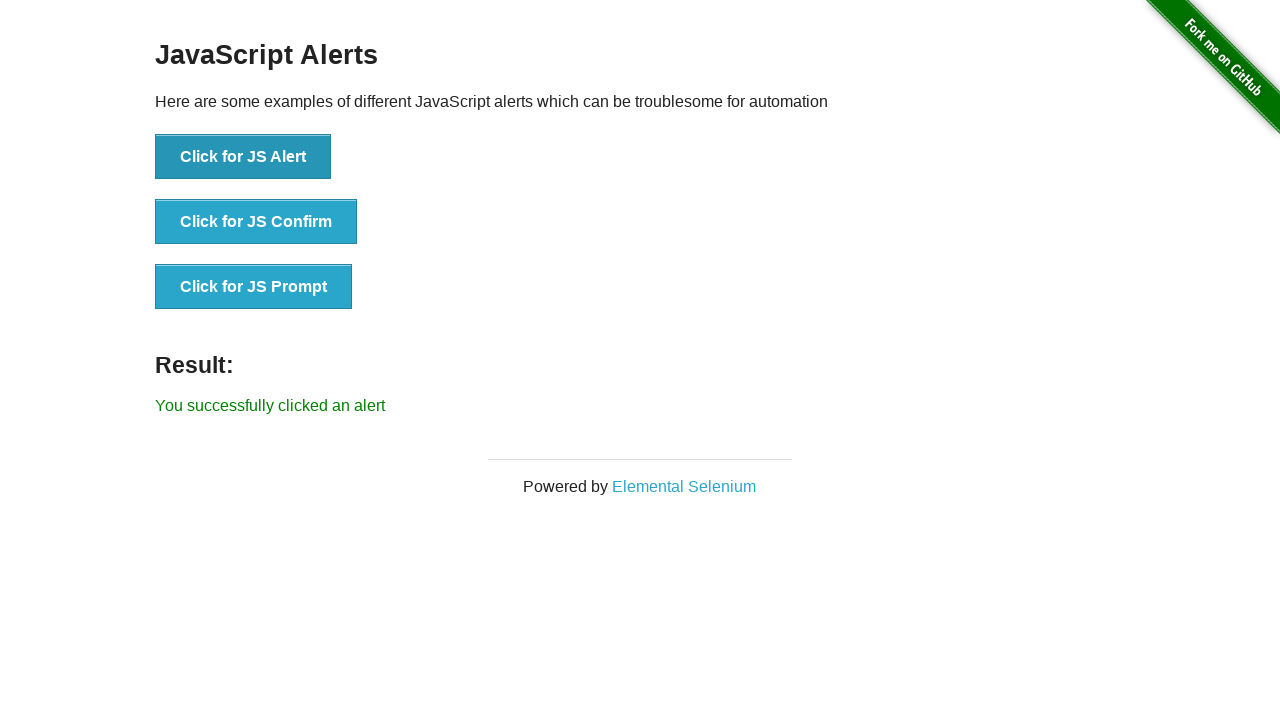

Set up dialog handler to accept alerts
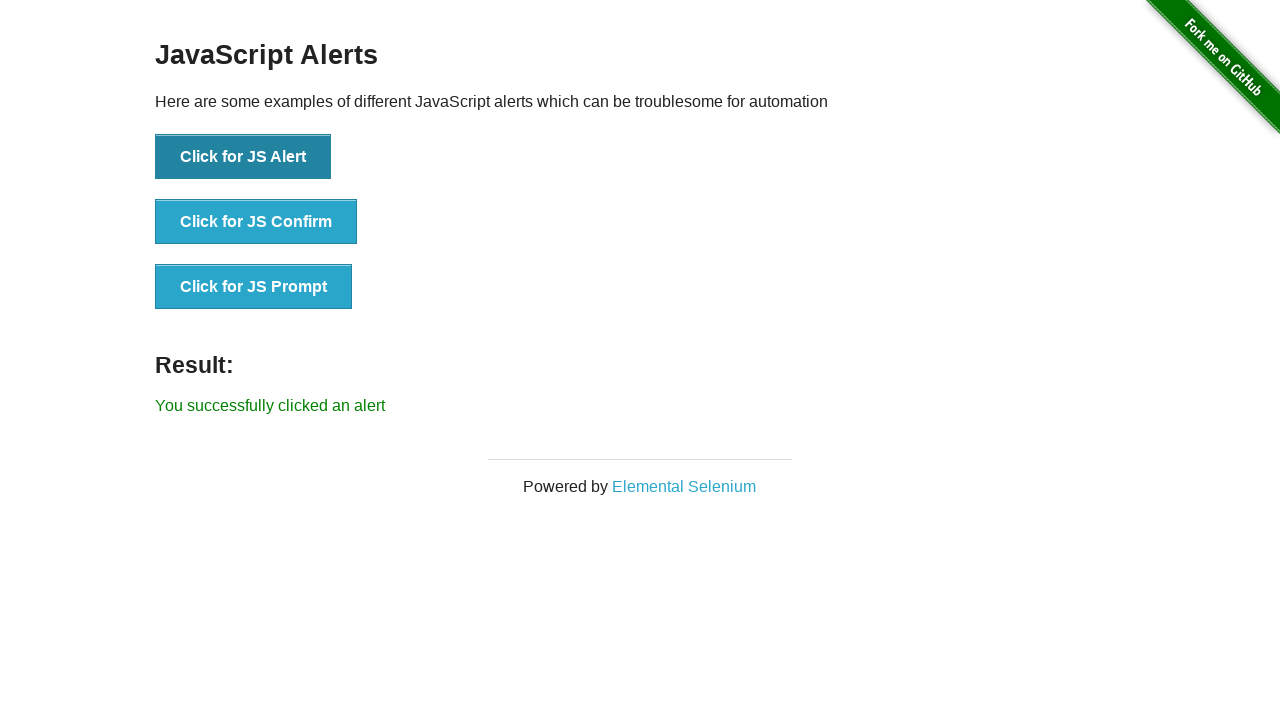

Clicked button to trigger JavaScript alert again at (243, 157) on xpath=//button[text()='Click for JS Alert']
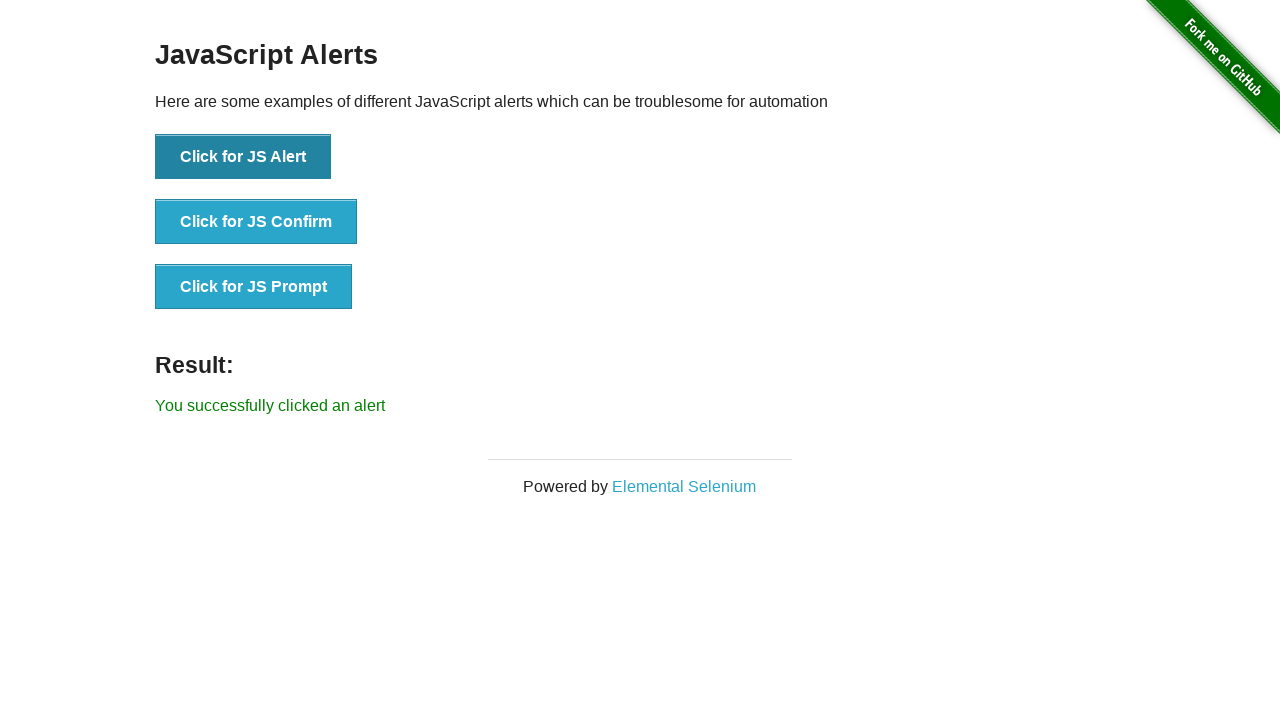

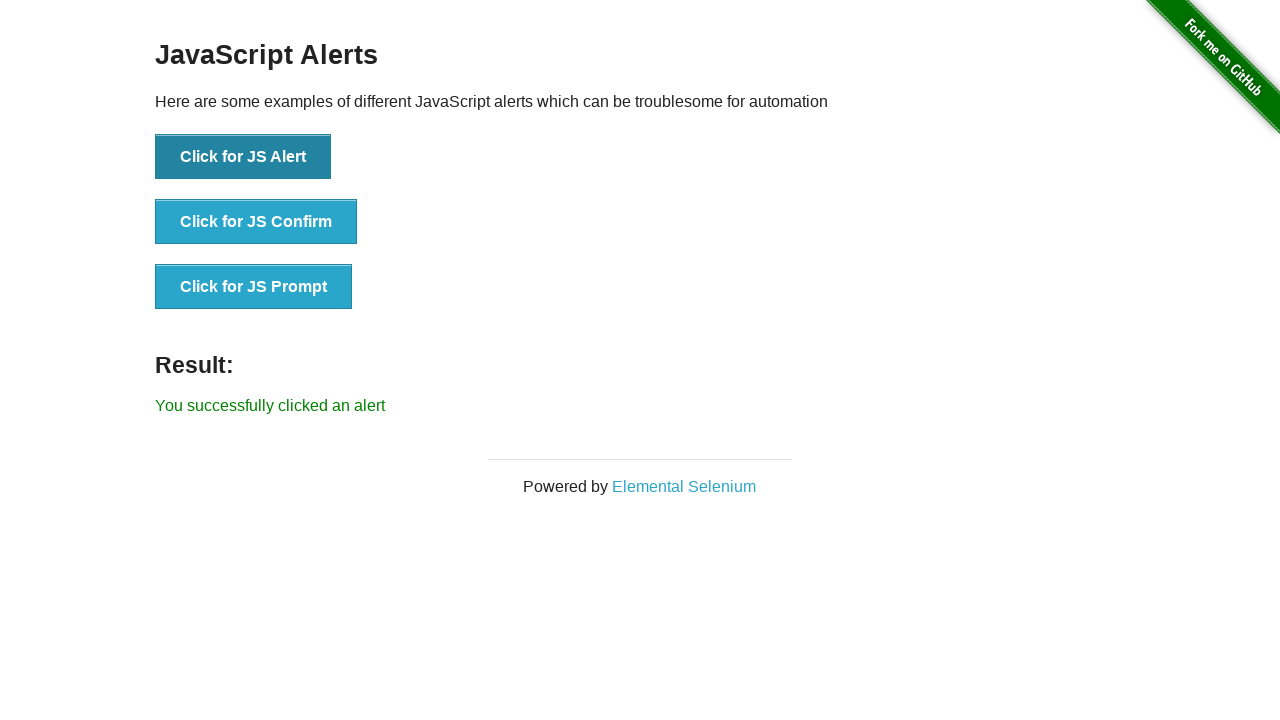